Tests iframe handling on a demo automation site by navigating through menus, switching to single and nested iframes, and entering text in input fields within those frames.

Starting URL: http://demo.automationtesting.in/Index.html

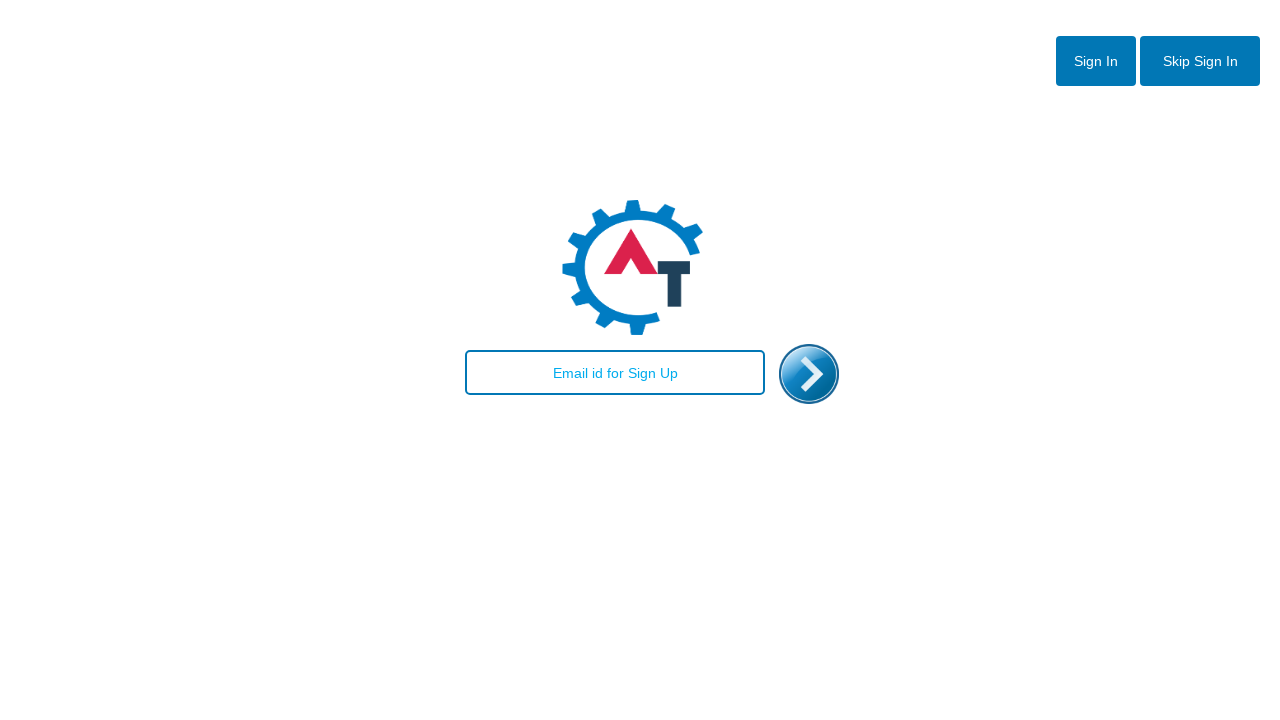

Clicked skip sign in button at (1200, 61) on #btn2
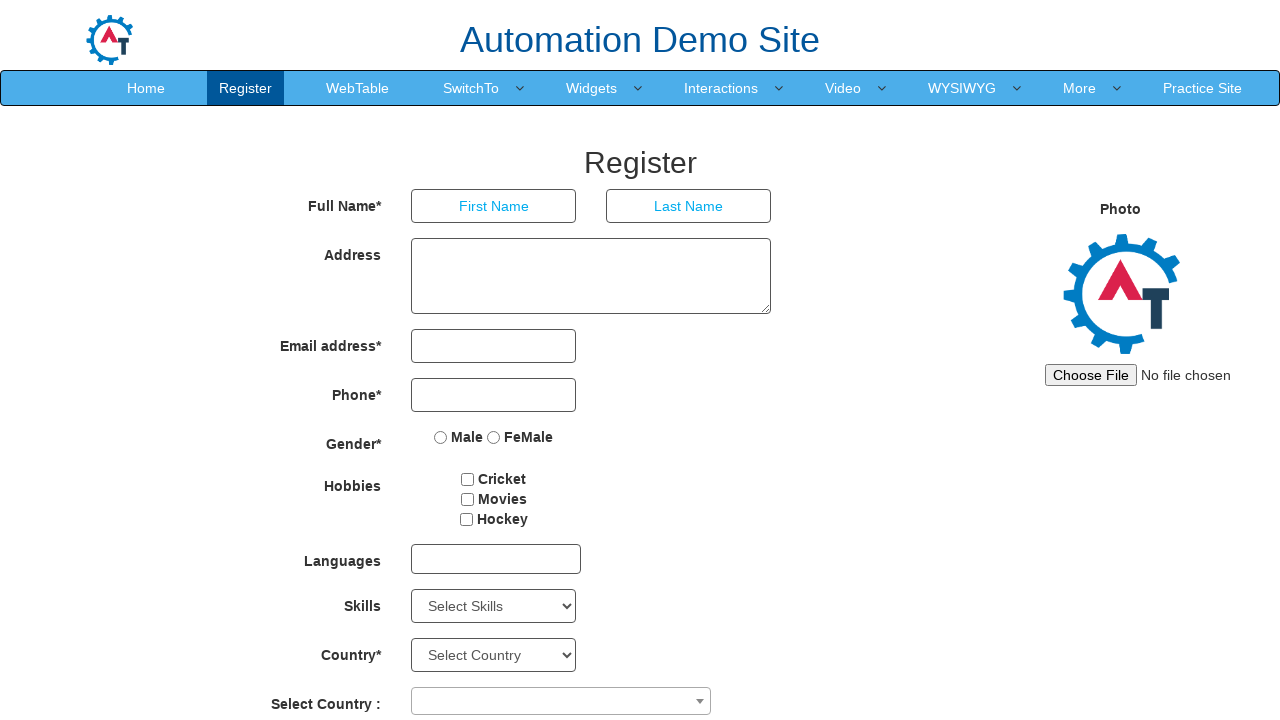

Hovered over SwitchTo menu element at (471, 88) on xpath=//a[contains(text(), 'SwitchTo')]
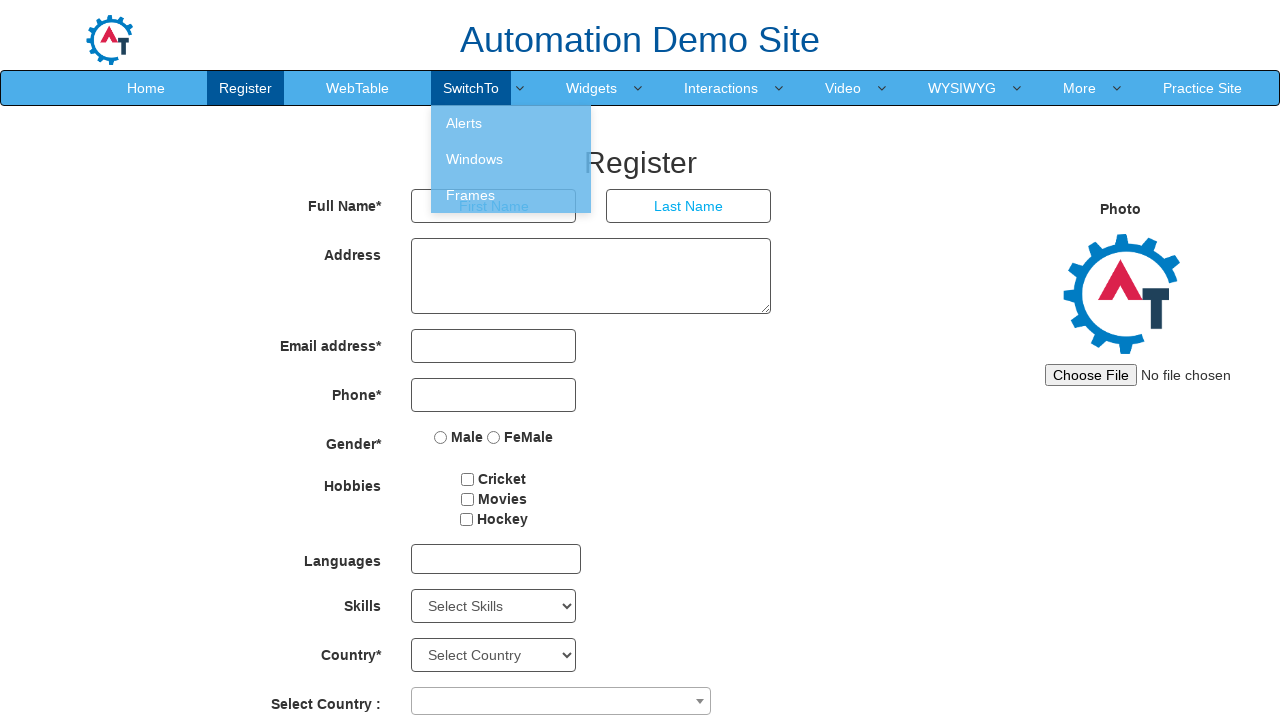

Clicked on Frames option at (511, 195) on xpath=//a[contains(text(), 'Frames')]
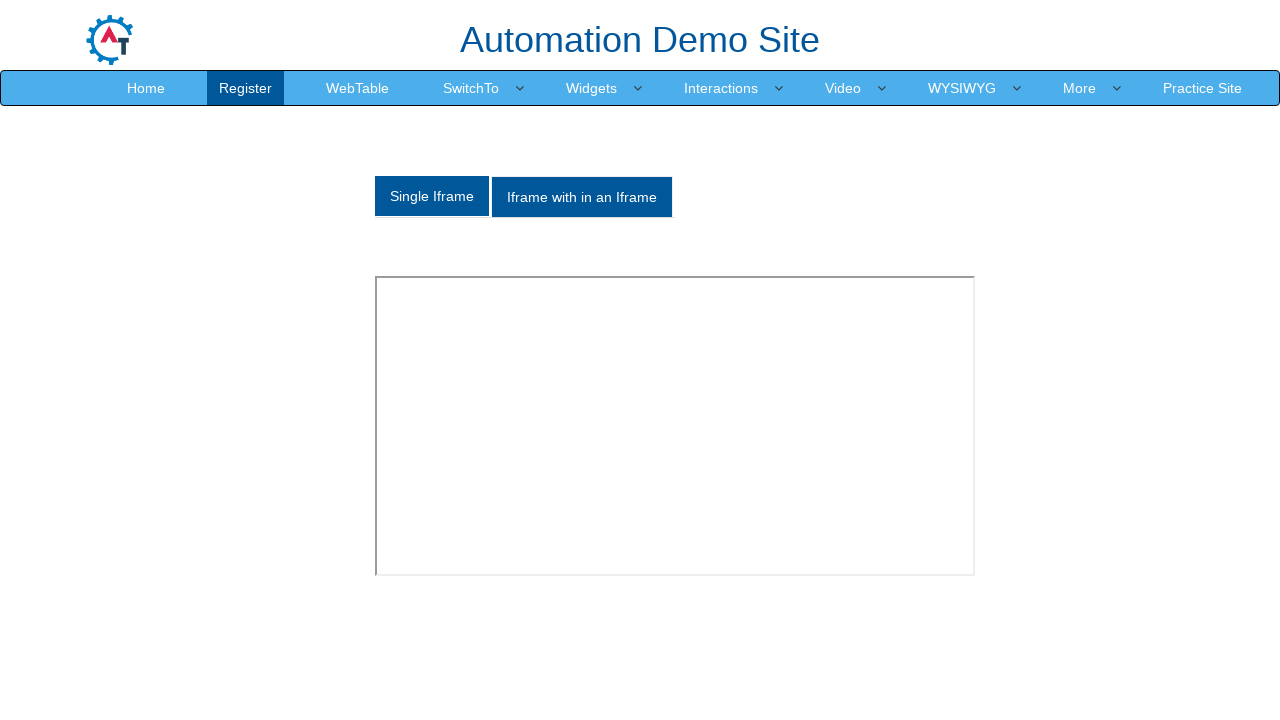

Navigated to Frames page
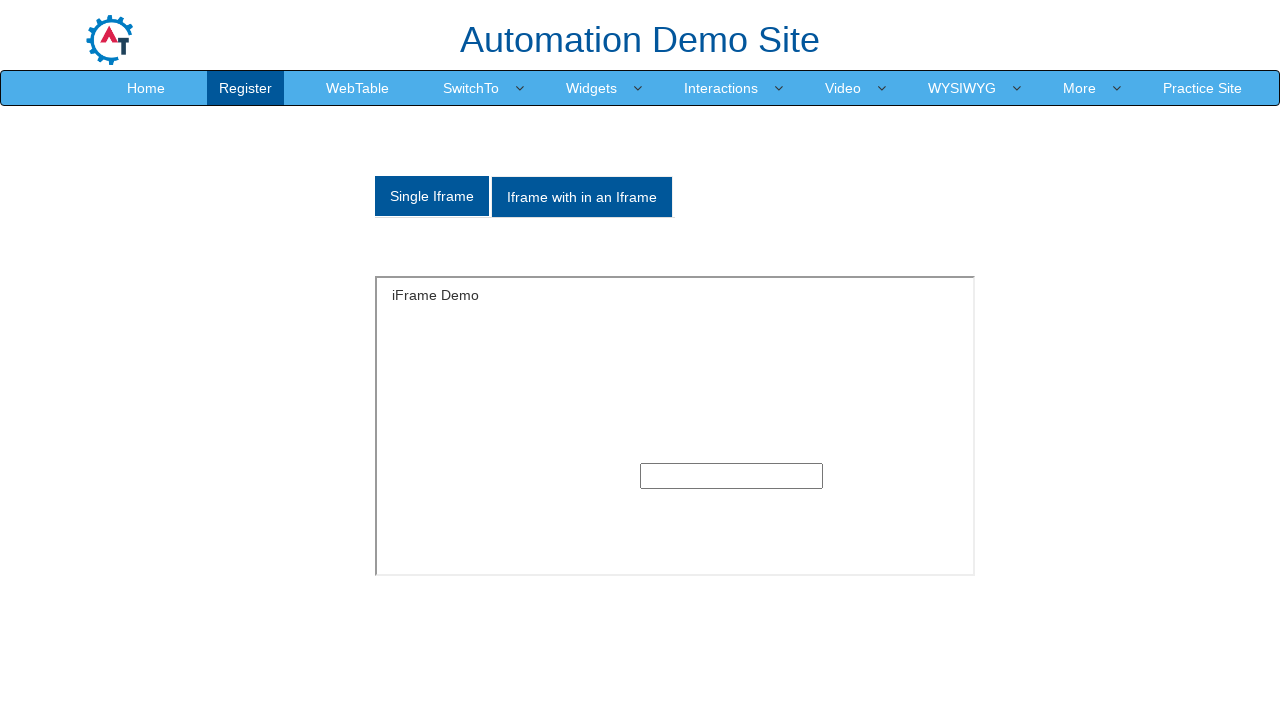

Clicked on Single Iframe tab at (432, 196) on div.tabpane ul li a >> nth=0
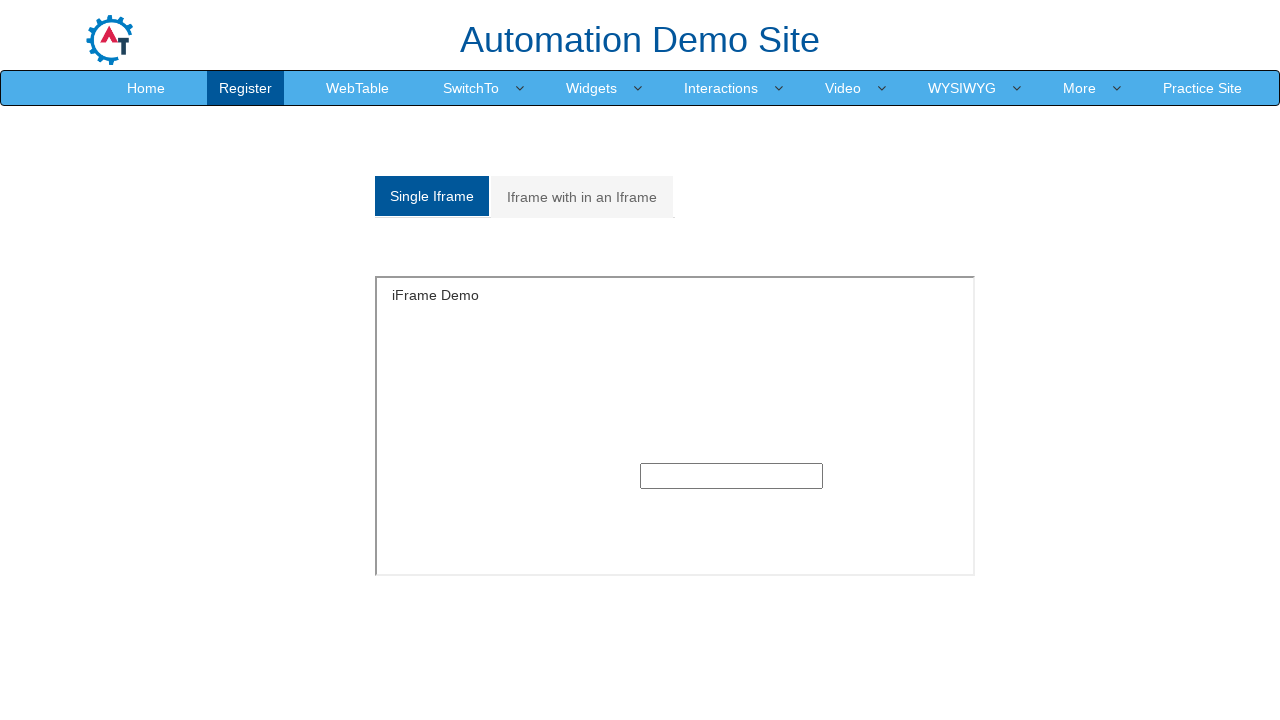

Entered 'cucurigu' in single iframe text field on #singleframe >> internal:control=enter-frame >> input[type='text']
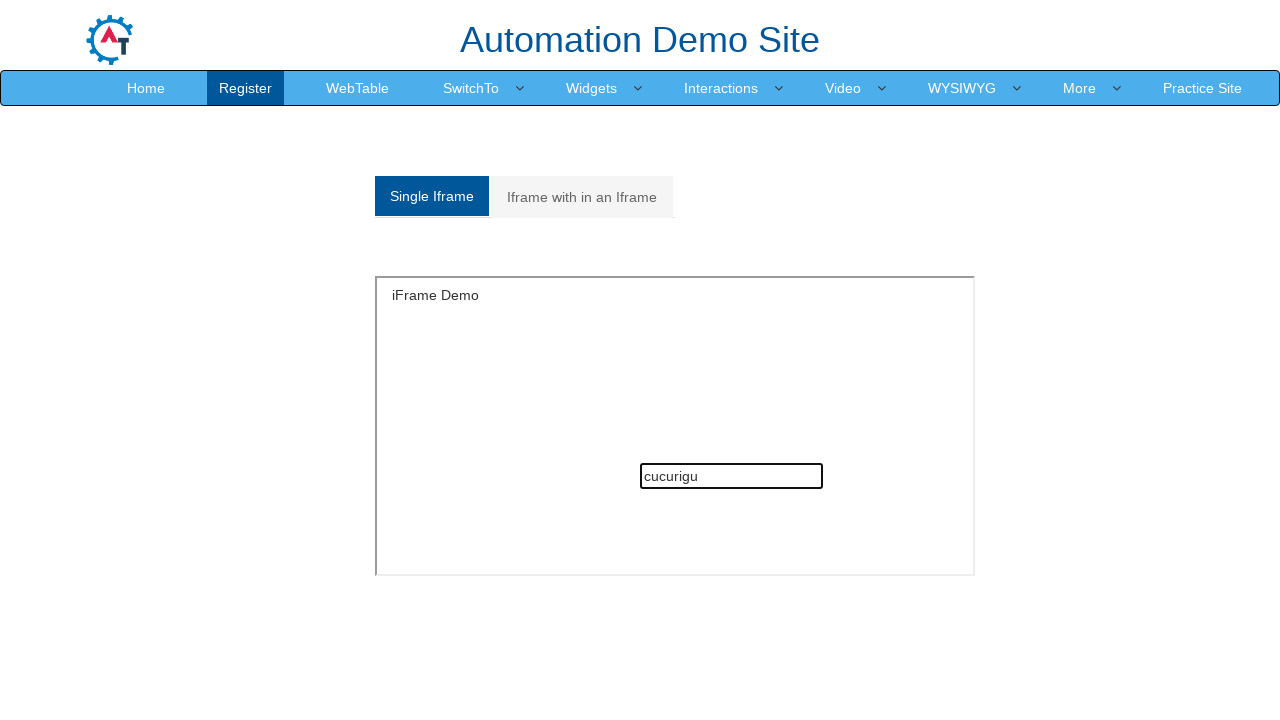

Clicked on nested iframe tab at (582, 197) on div.tabpane ul li a >> nth=1
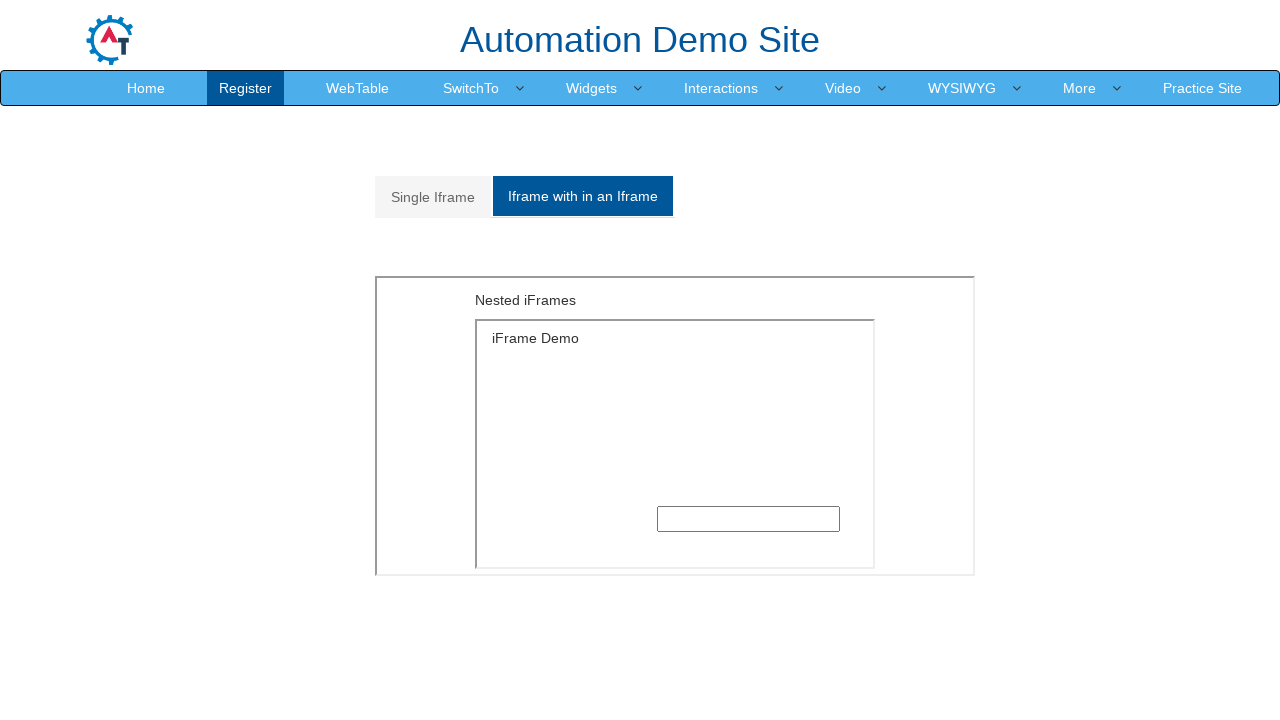

Entered 'cucurigu cotcodac' in nested iframe text field on iframe[src='MultipleFrames.html'] >> internal:control=enter-frame >> iframe[src=
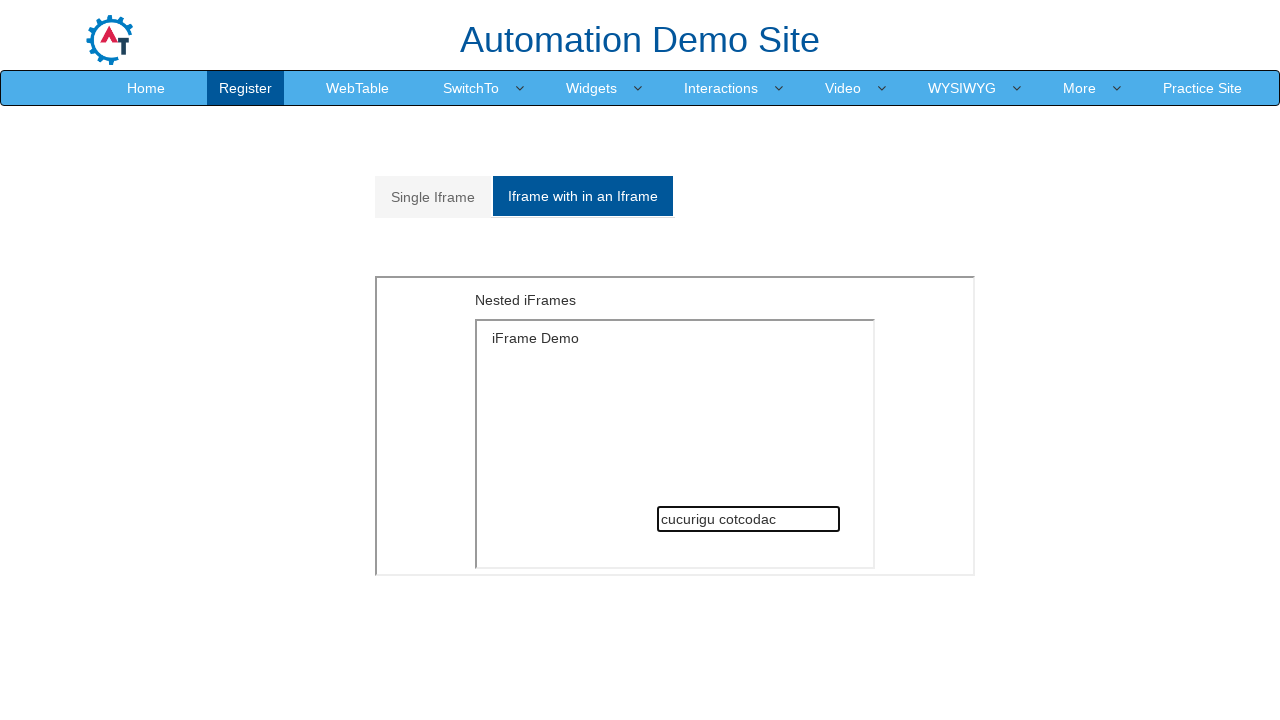

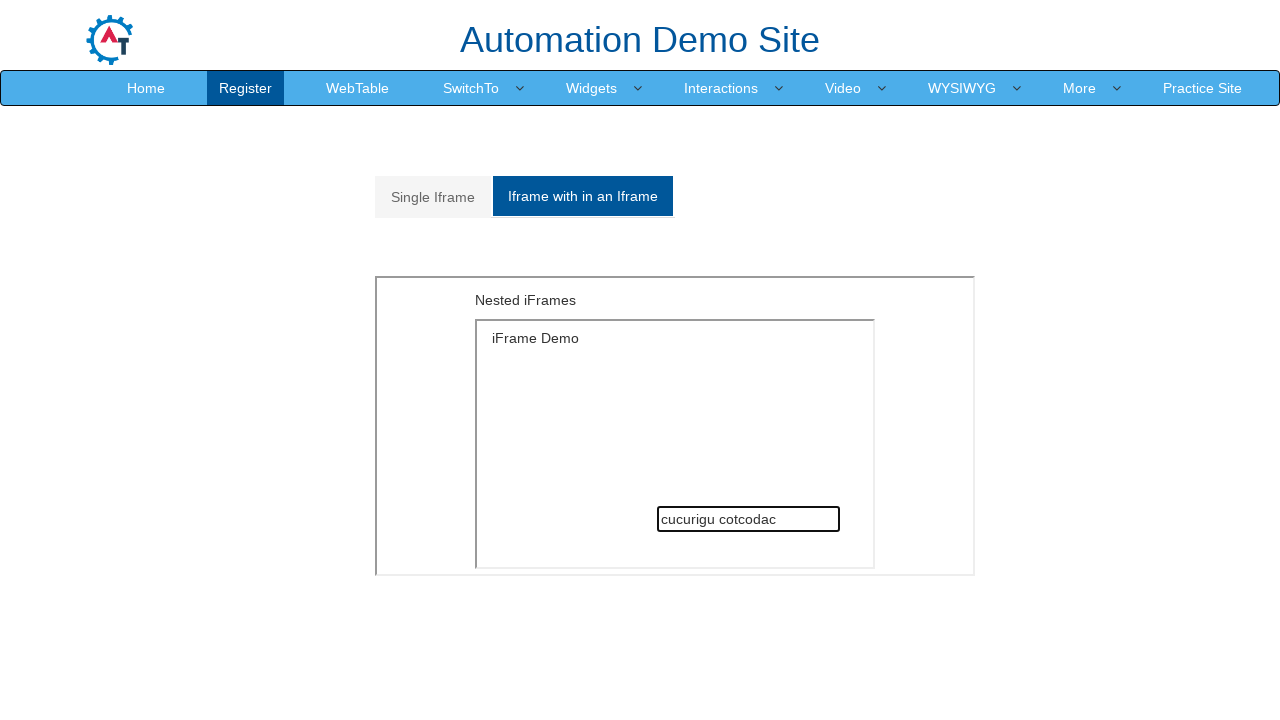